Navigates to a quotes website, verifies the page loads with tags and quotes displayed, then clicks through multiple pages using the "Next" pagination button.

Starting URL: http://quotes.toscrape.com/

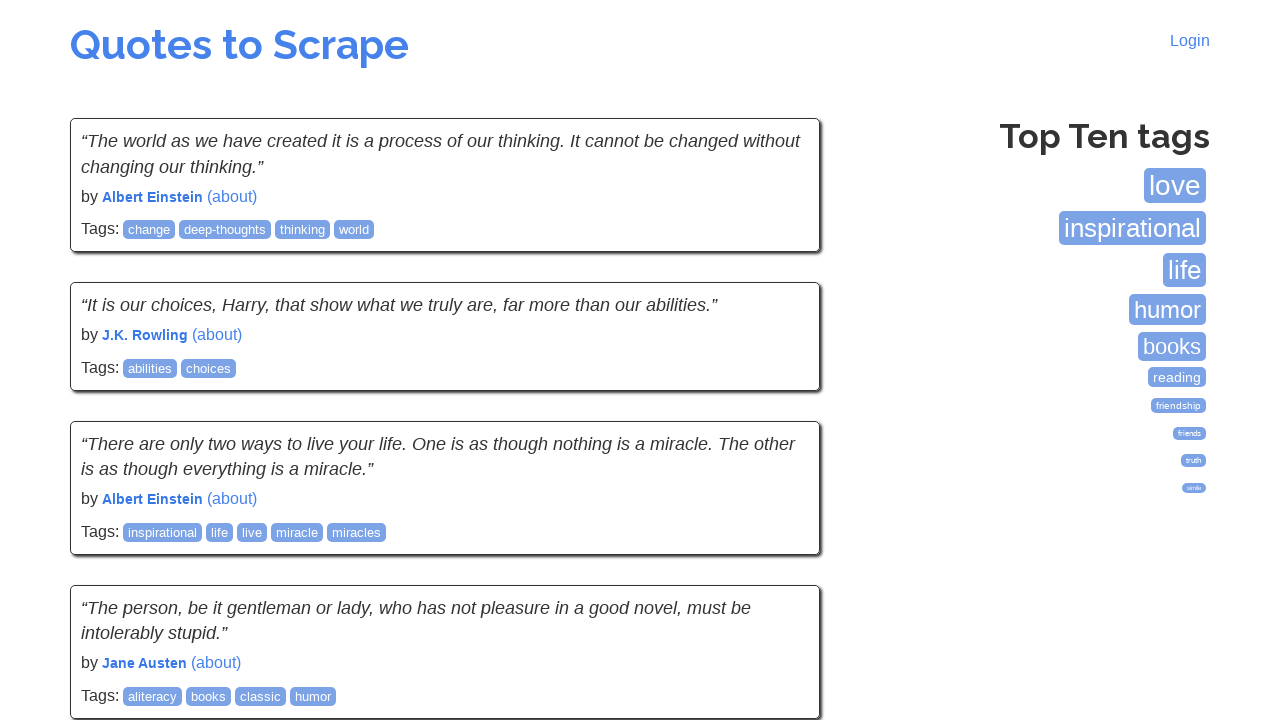

Waited for page header (h2) to load
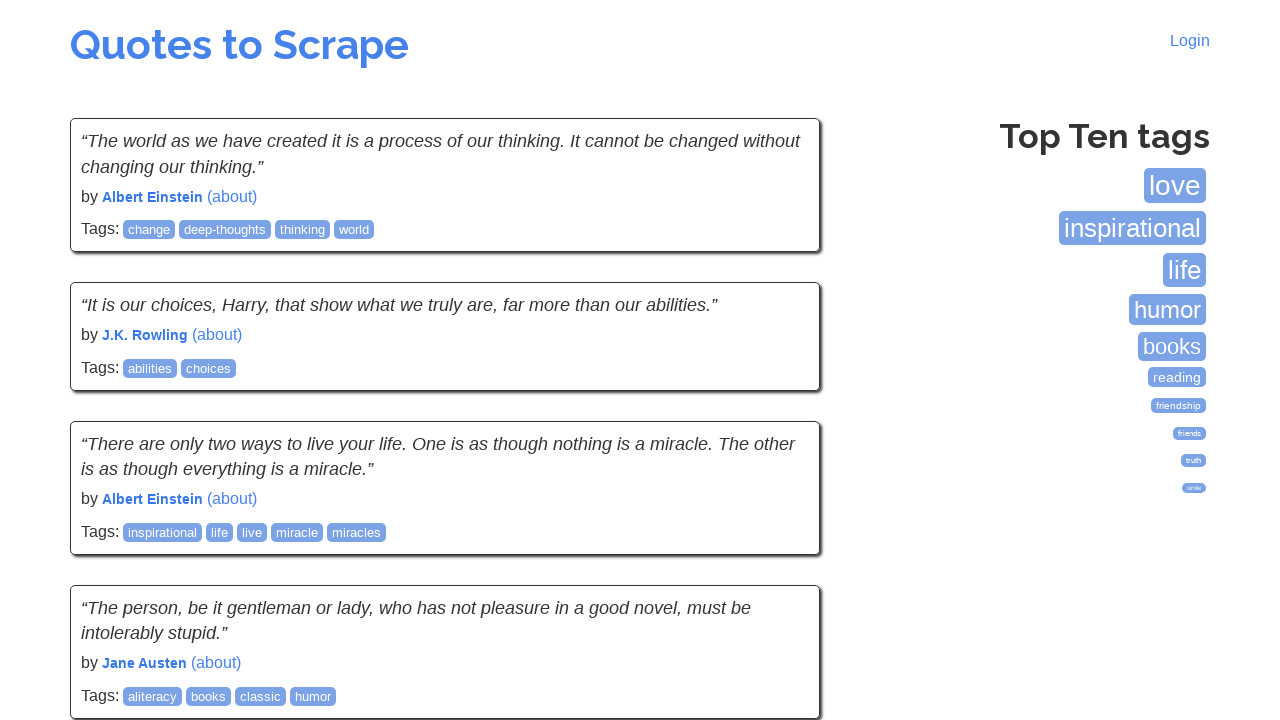

Waited for tags box to load
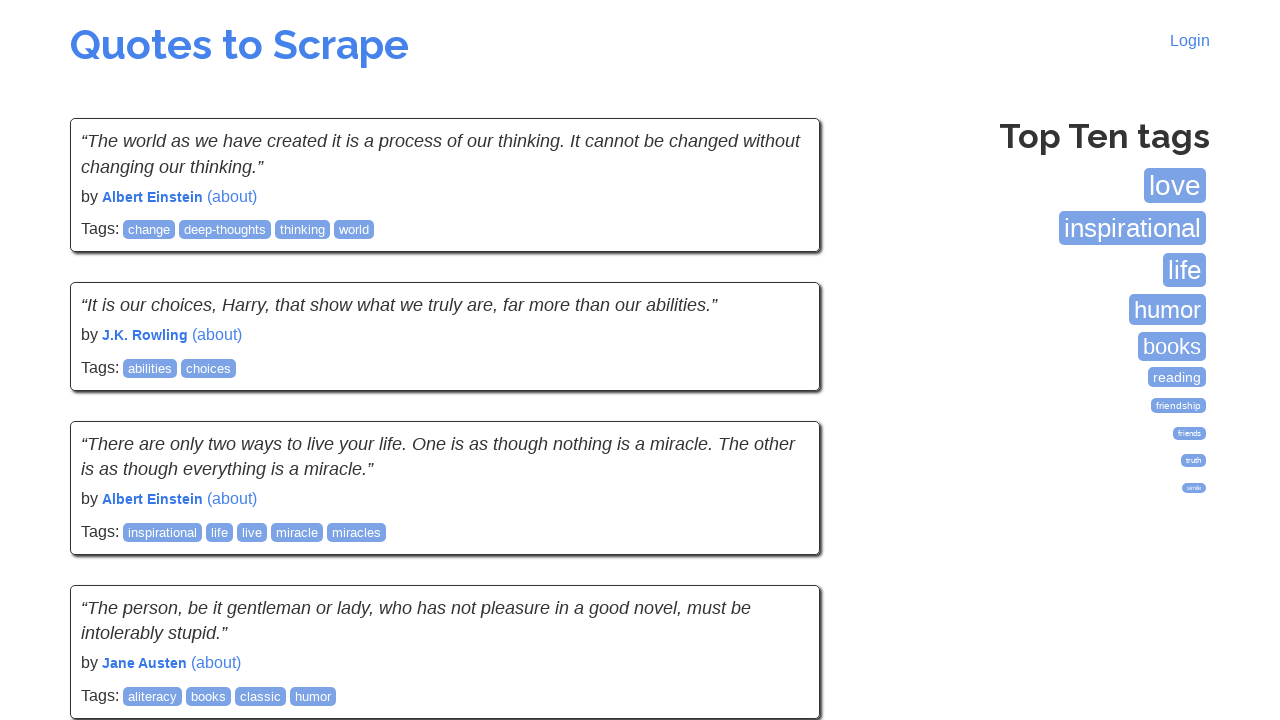

Verified quotes are displayed on the page
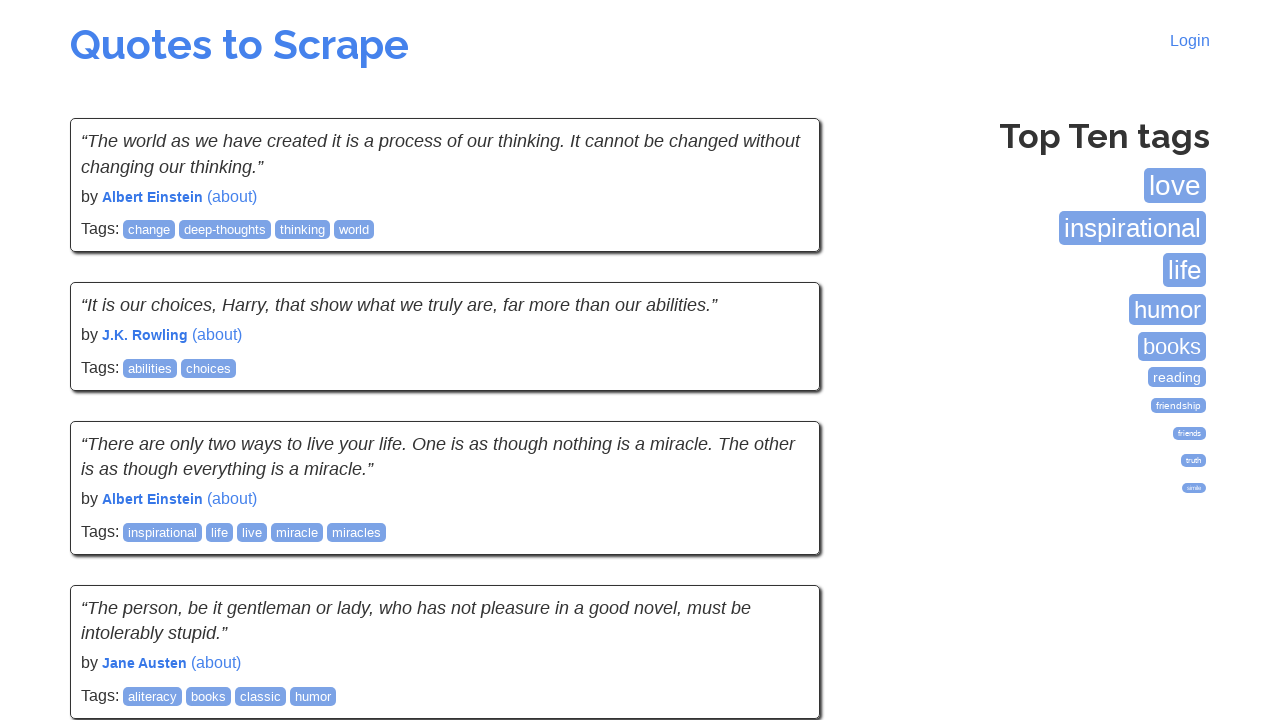

Verified quotes are visible on page 1
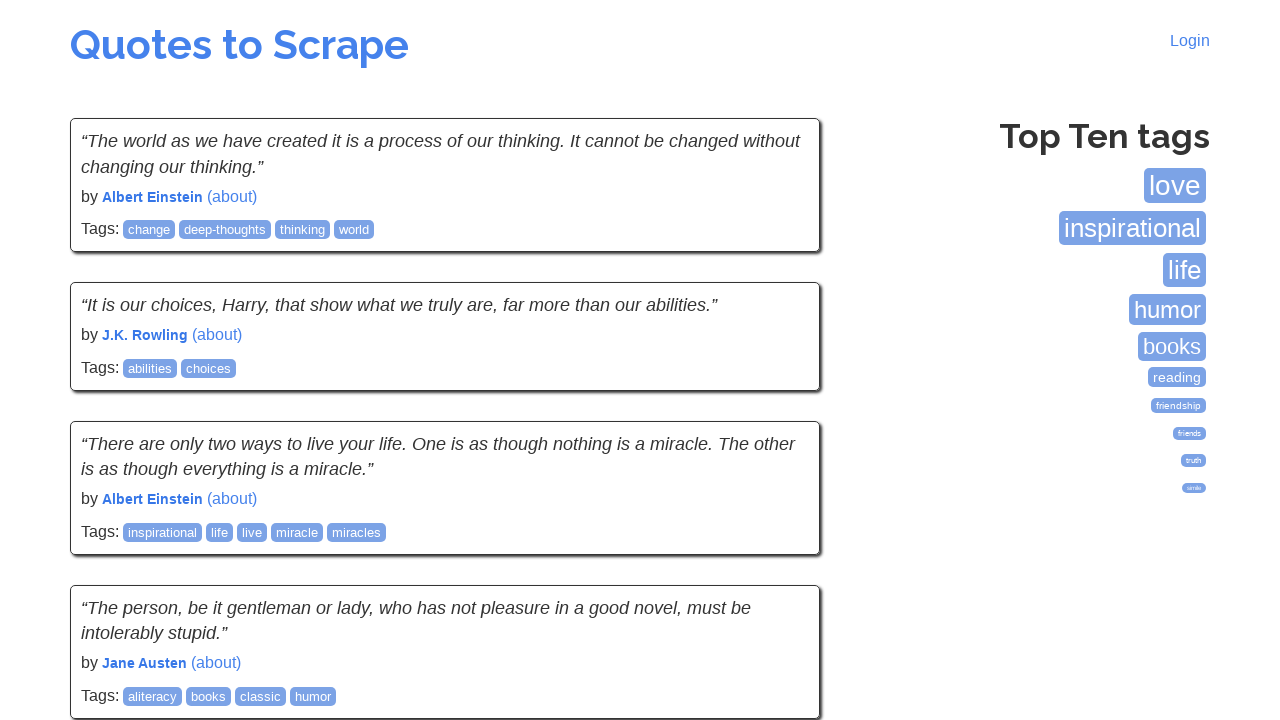

Clicked Next button to navigate from page 1 to page 2 at (778, 542) on li.next a
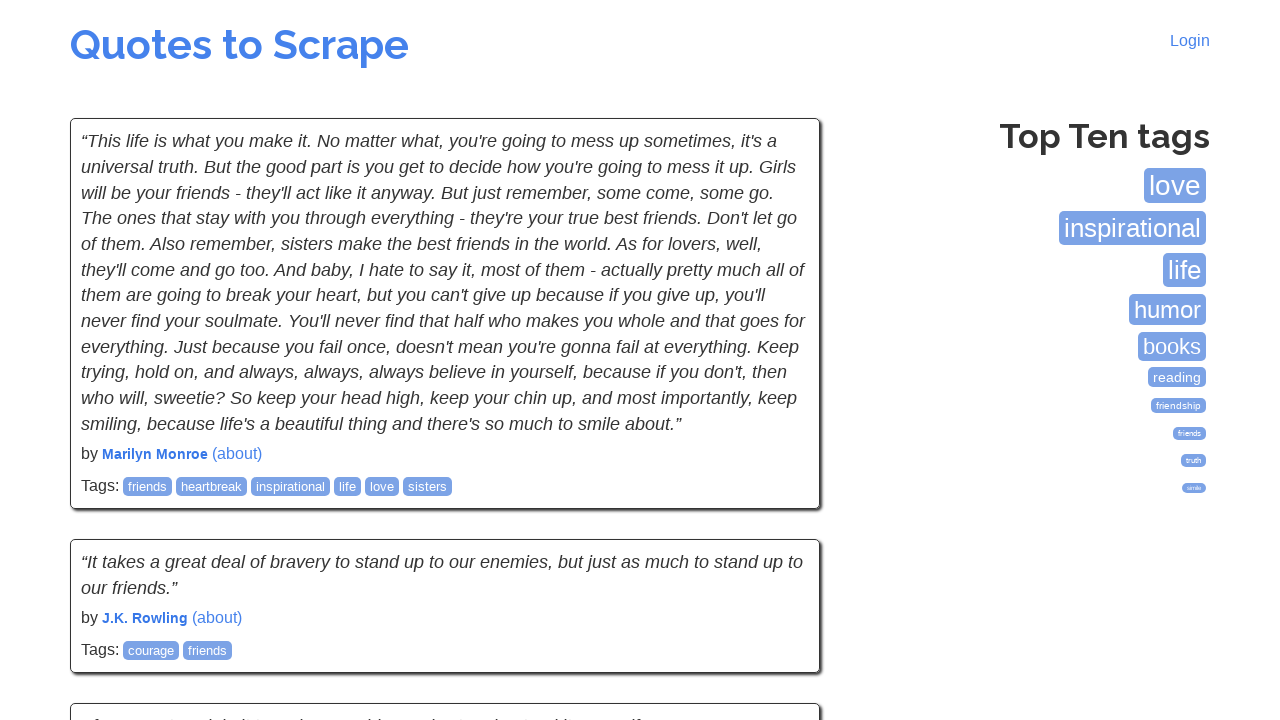

Waited for page 2 to load with quotes
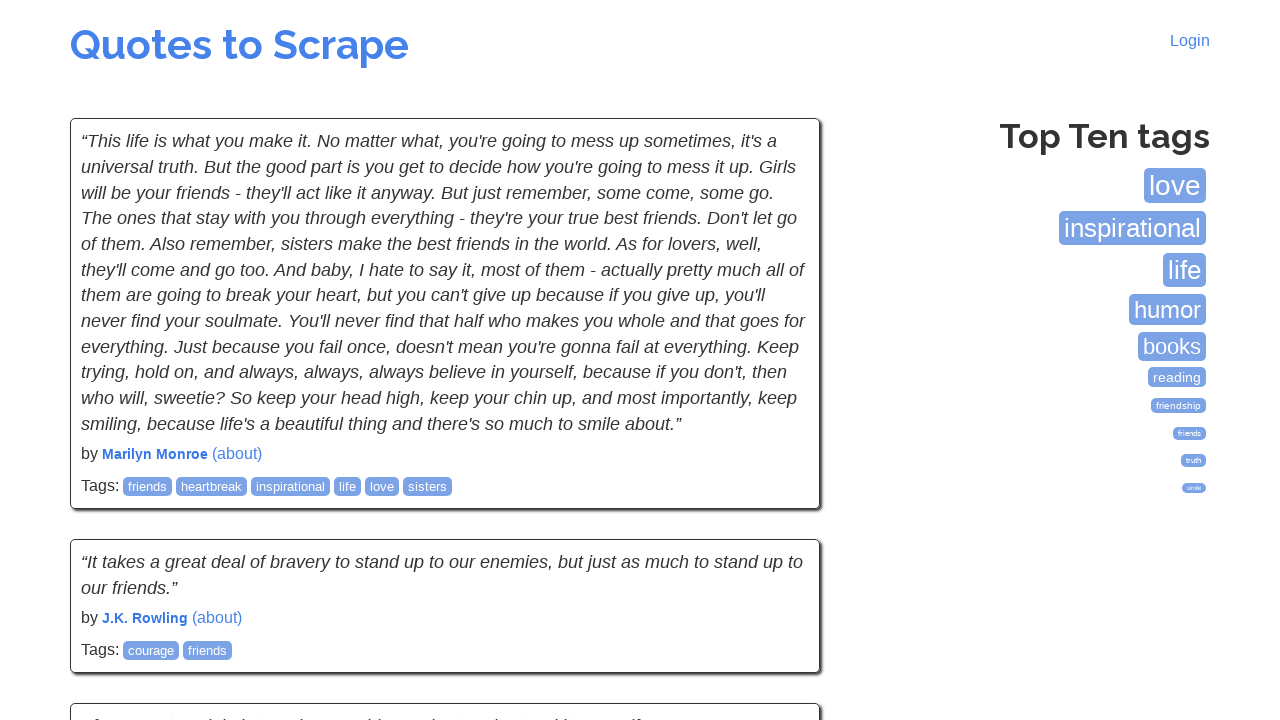

Verified quotes are visible on page 2
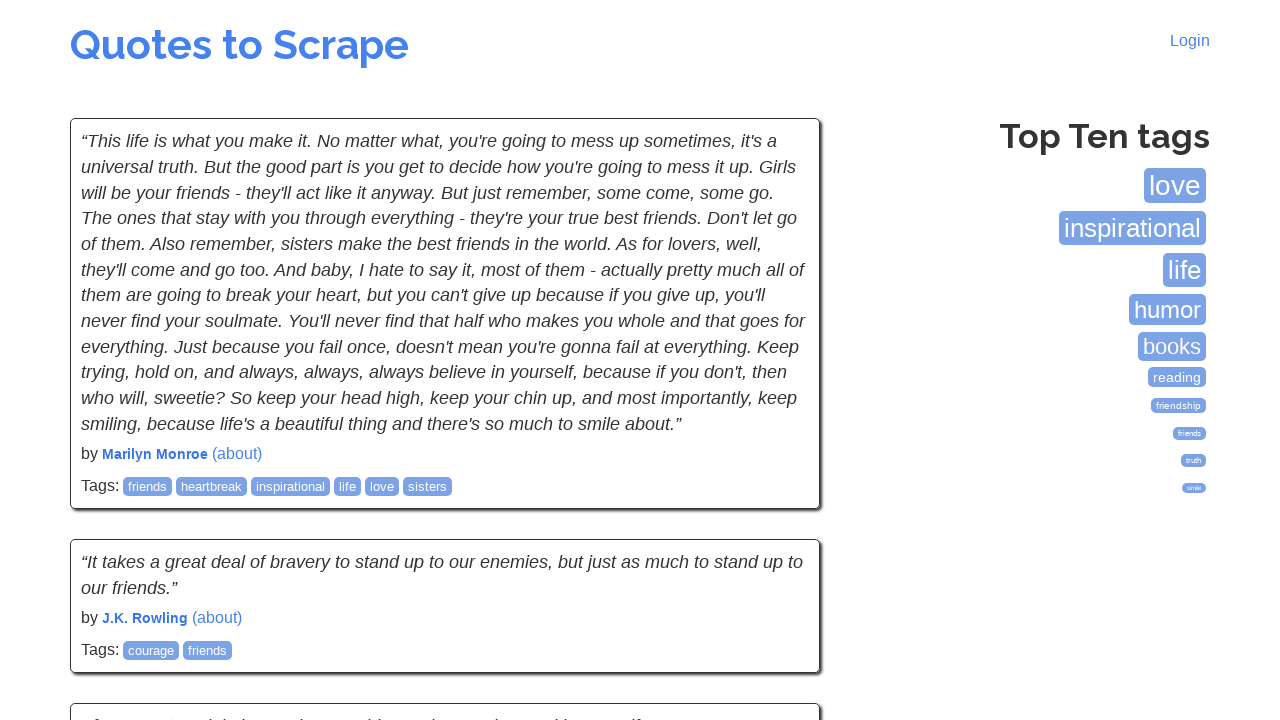

Clicked Next button to navigate from page 2 to page 3 at (778, 542) on li.next a
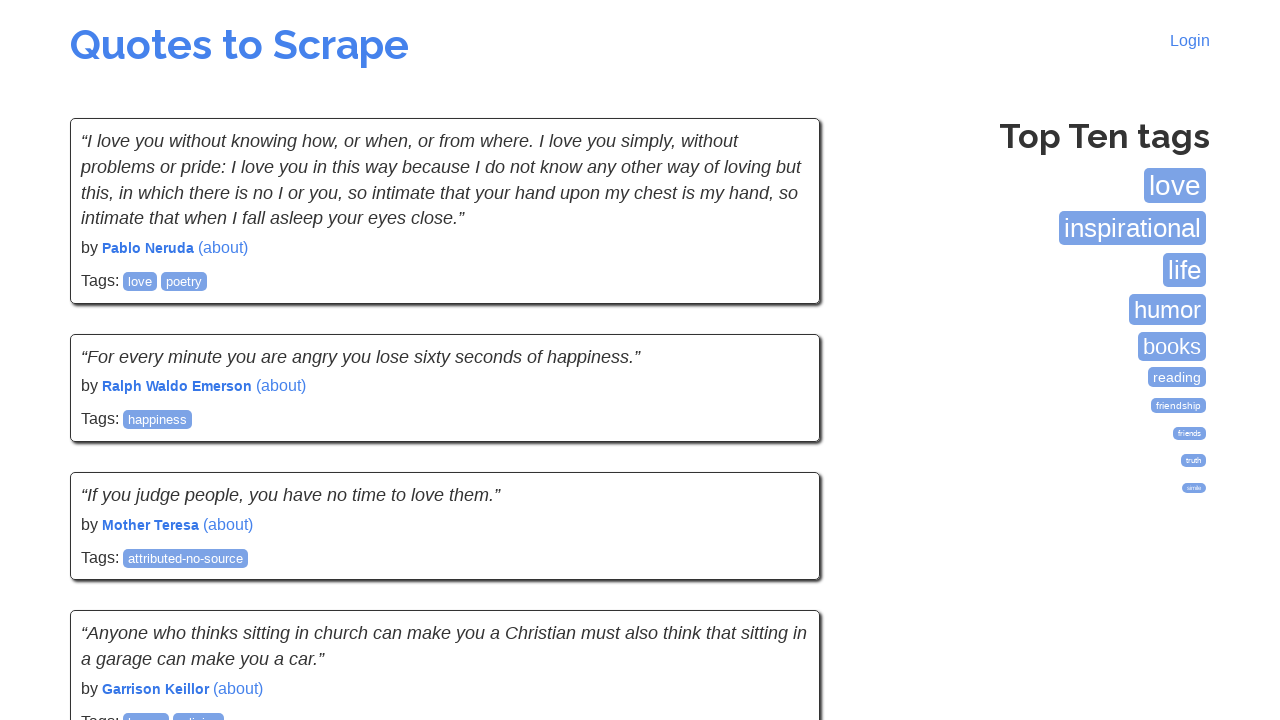

Waited for page 3 to load with quotes
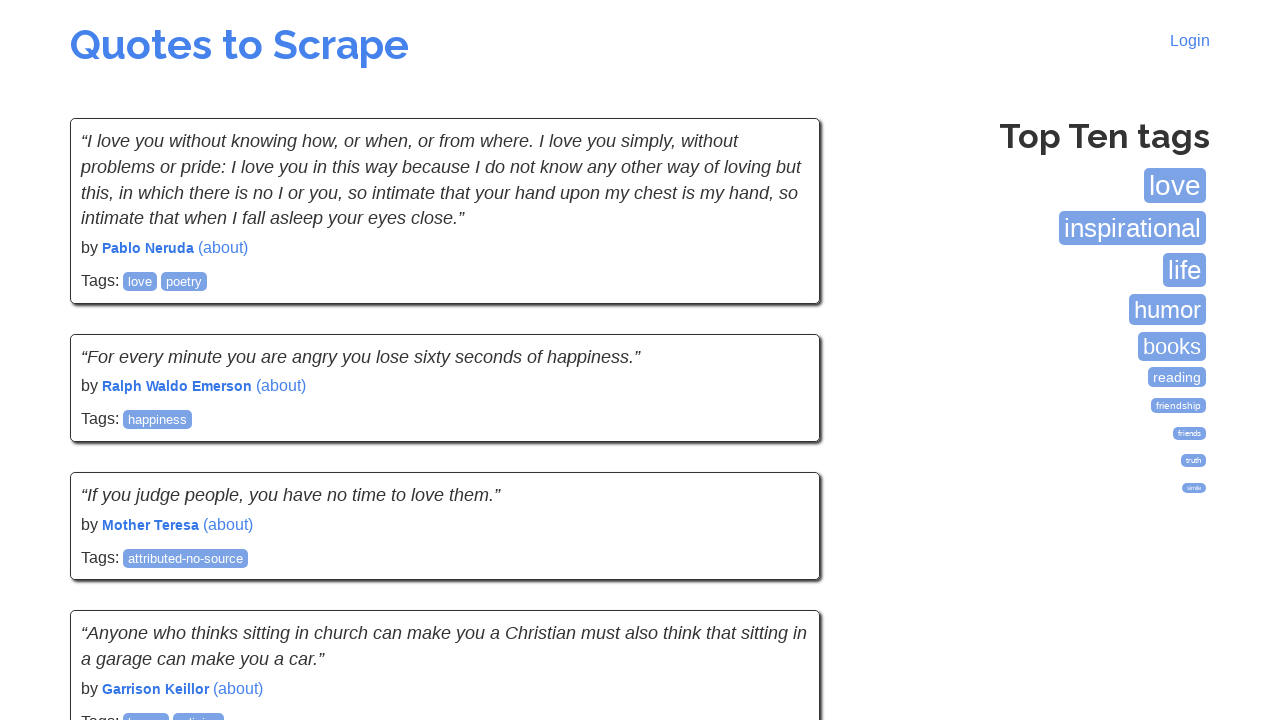

Verified quotes are visible on page 3
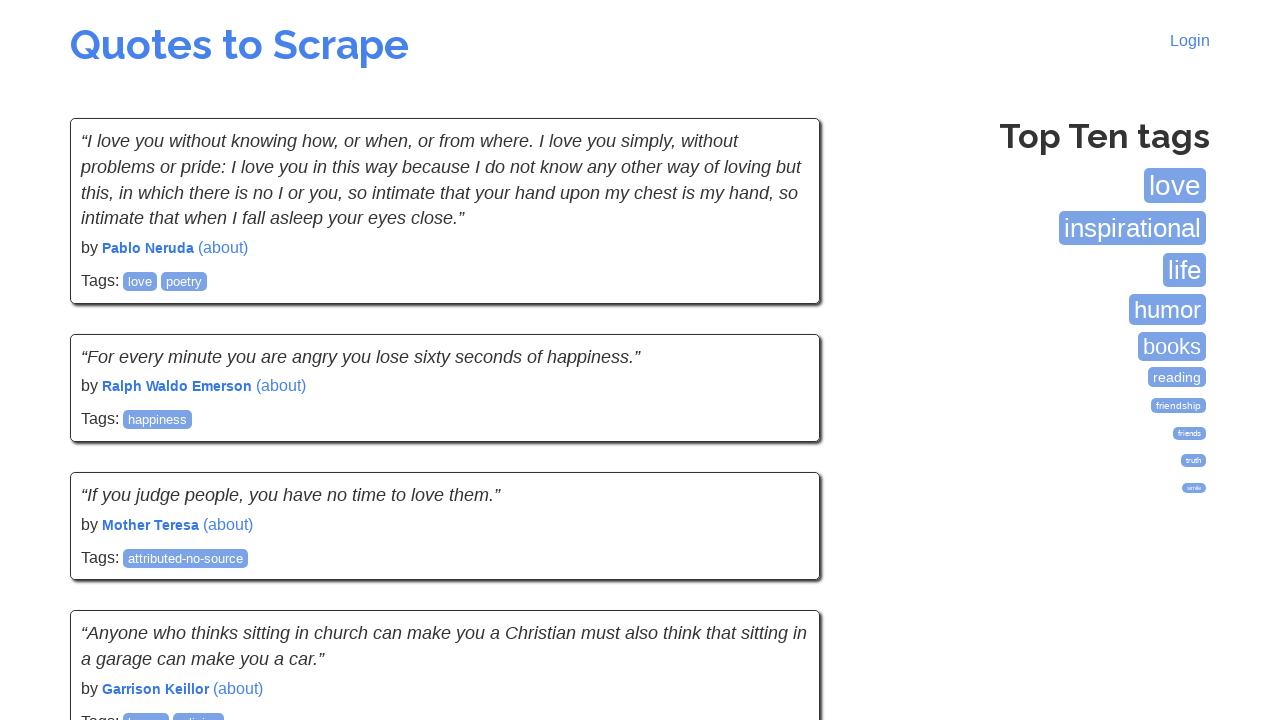

Clicked Next button to navigate from page 3 to page 4 at (778, 542) on li.next a
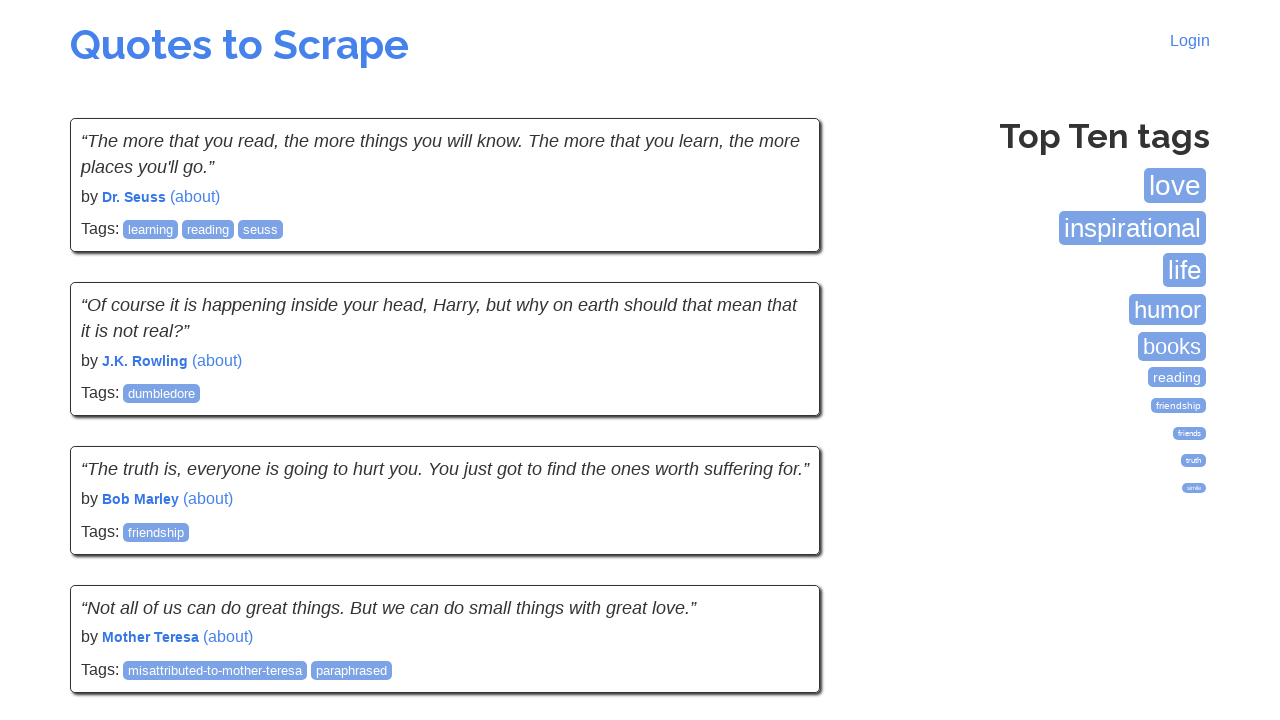

Waited for page 4 to load with quotes
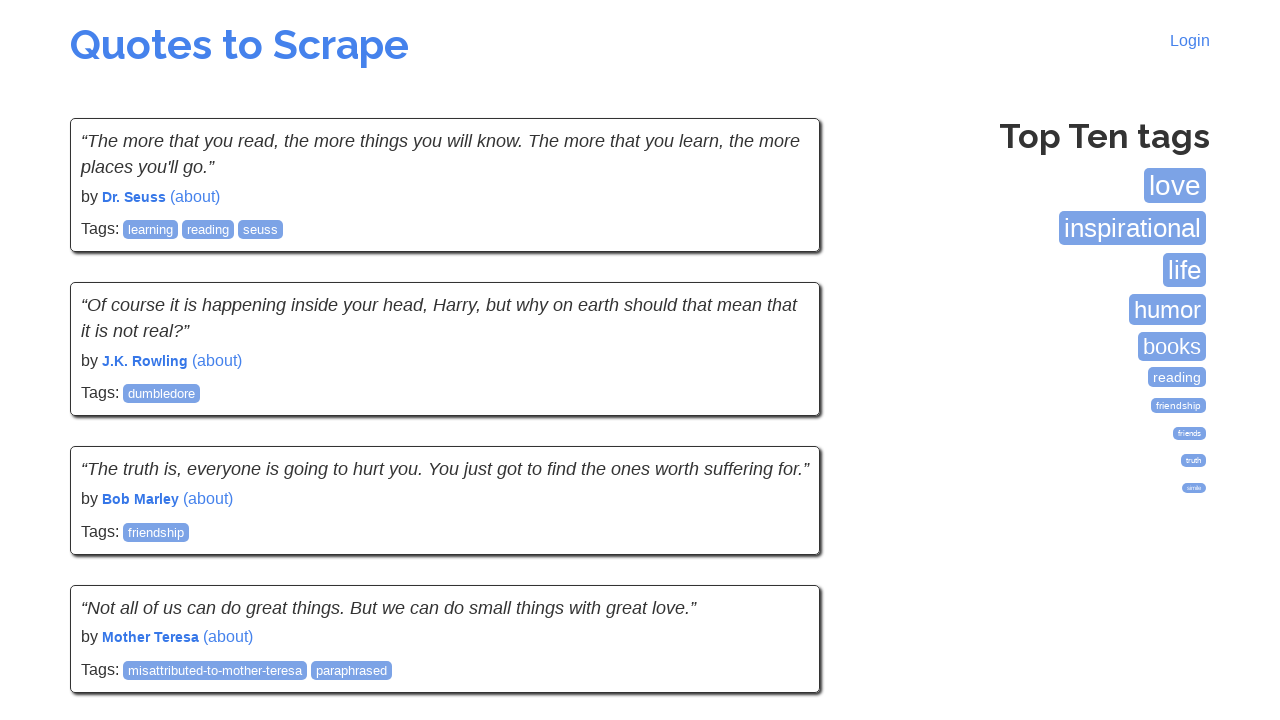

Verified quotes are visible on page 4
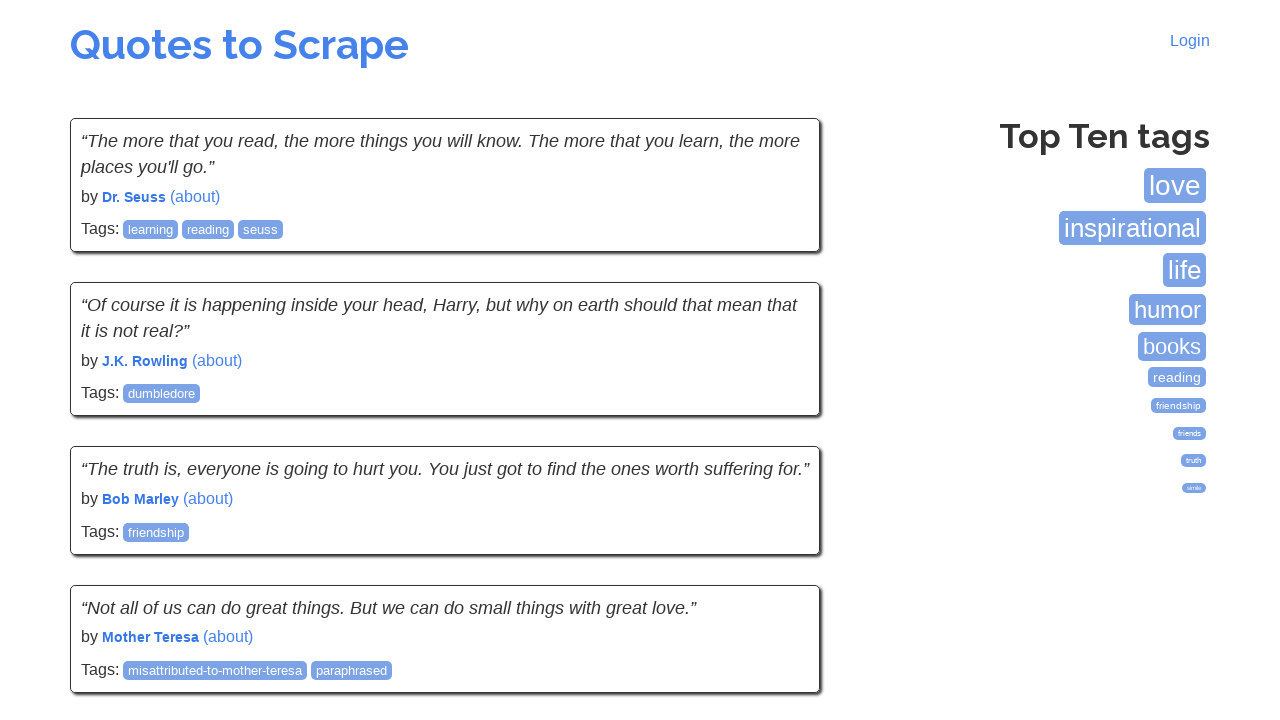

Clicked Next button to navigate from page 4 to page 5 at (778, 542) on li.next a
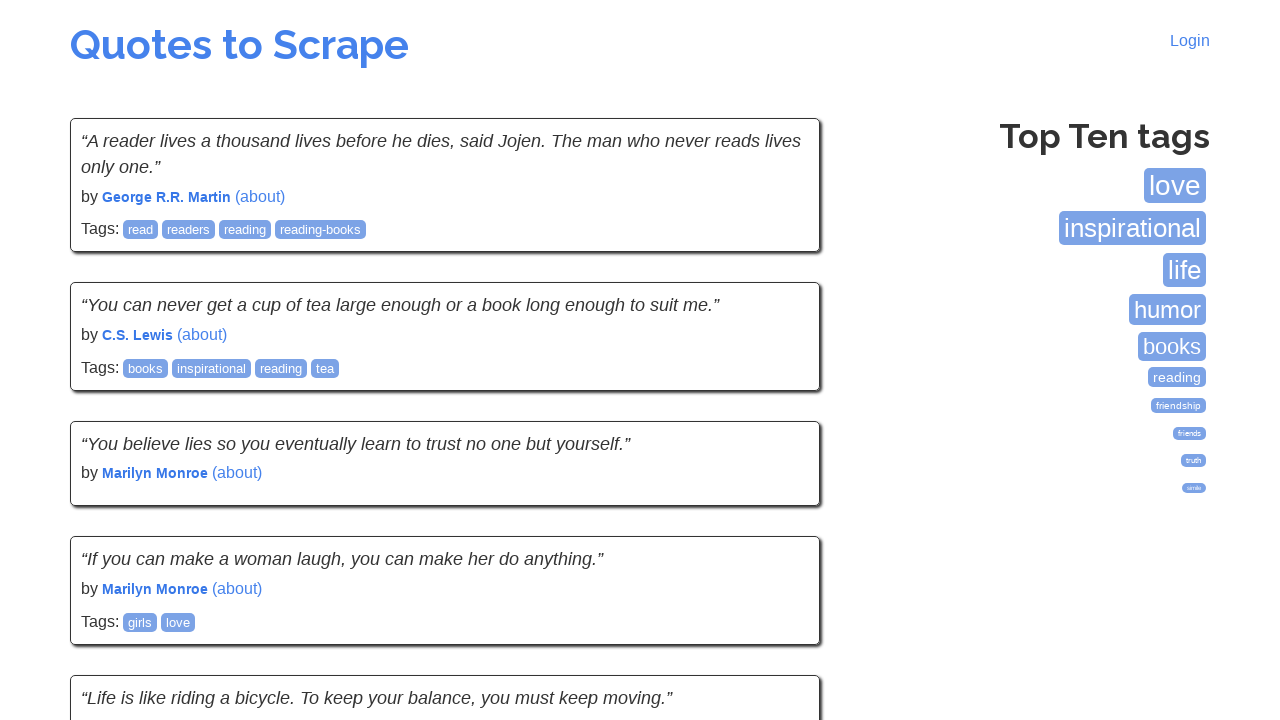

Waited for page 5 to load with quotes
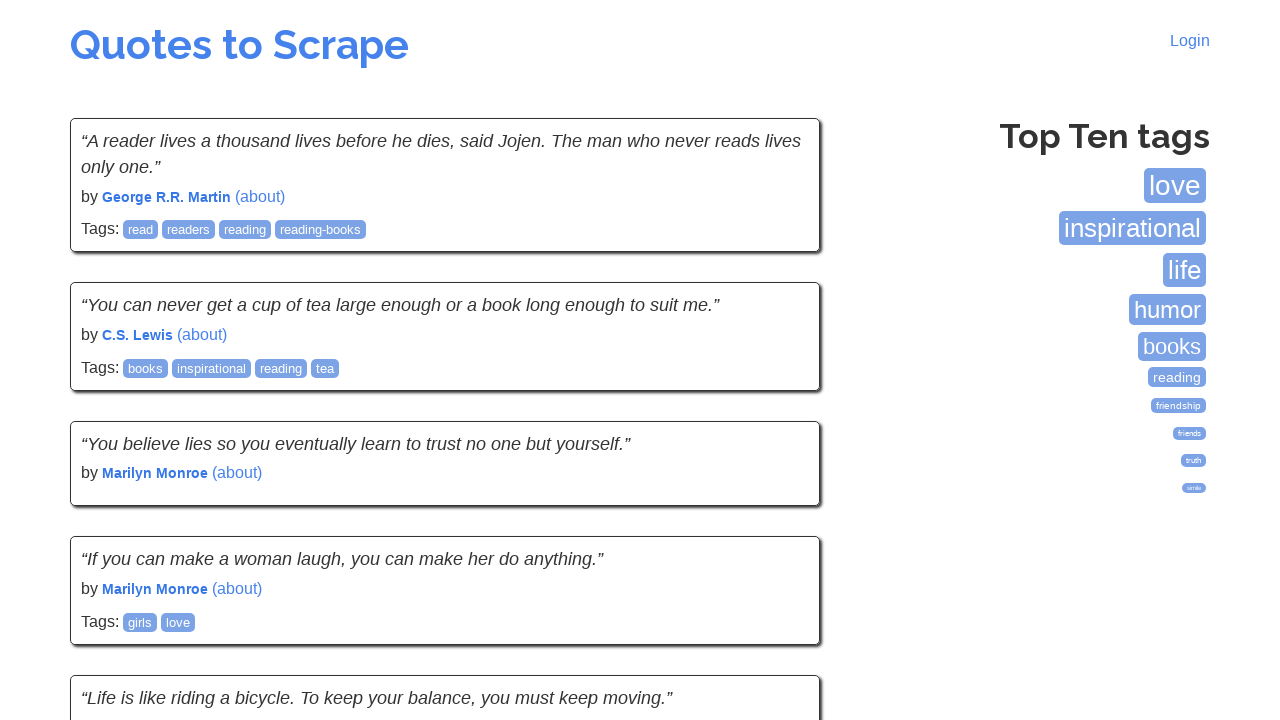

Verified quotes are visible on page 5
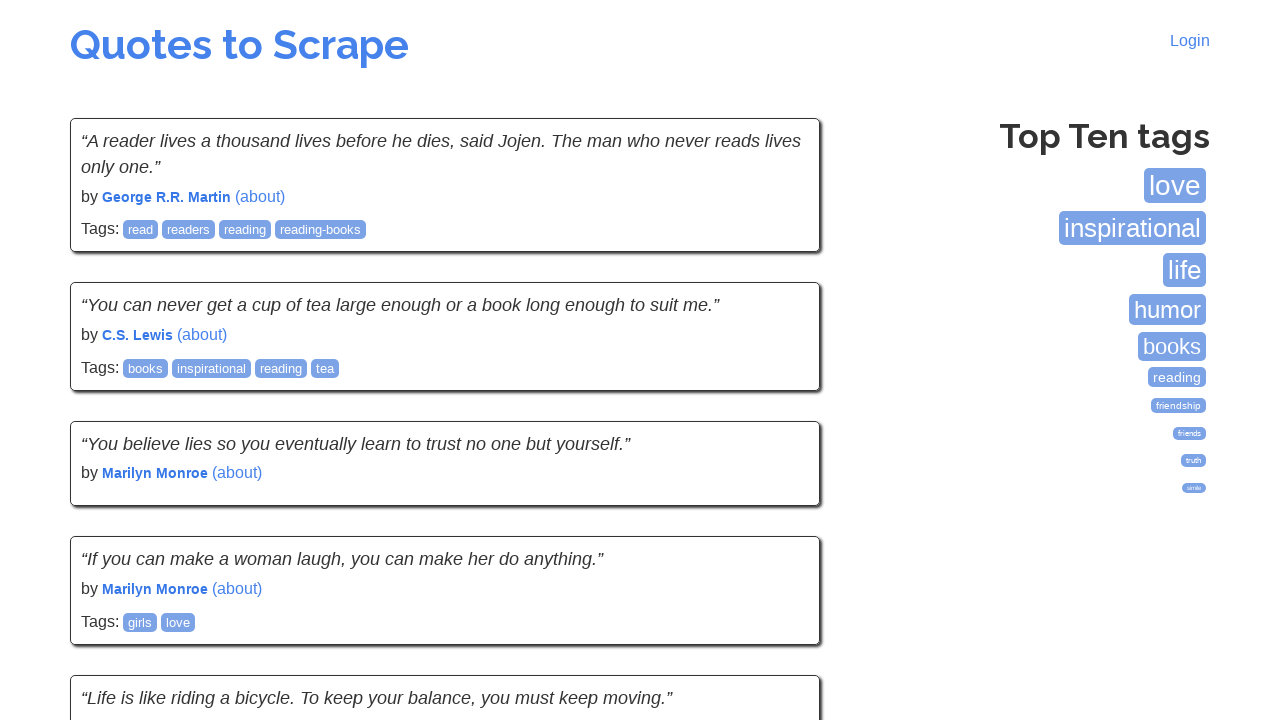

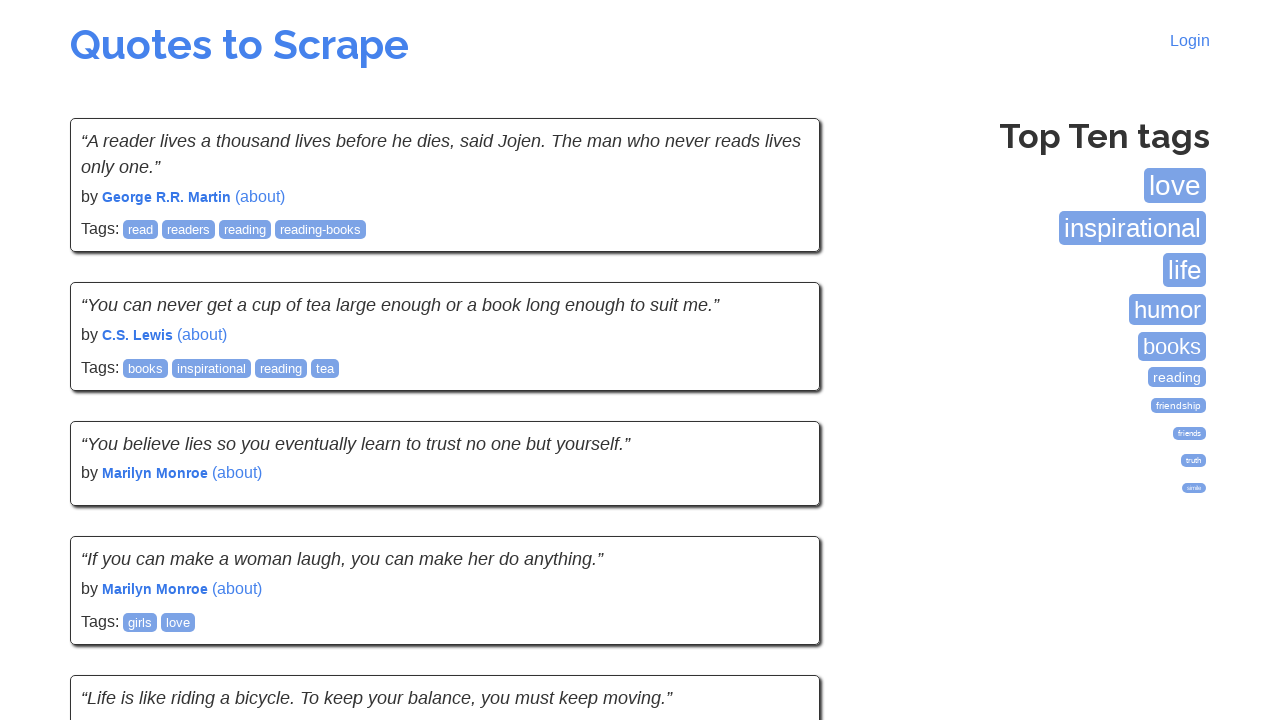